Tests finding elements on the practice page using different locator strategies (link text, class name, tag name) and entering text into an input field

Starting URL: https://www.letskodeit.com/practice

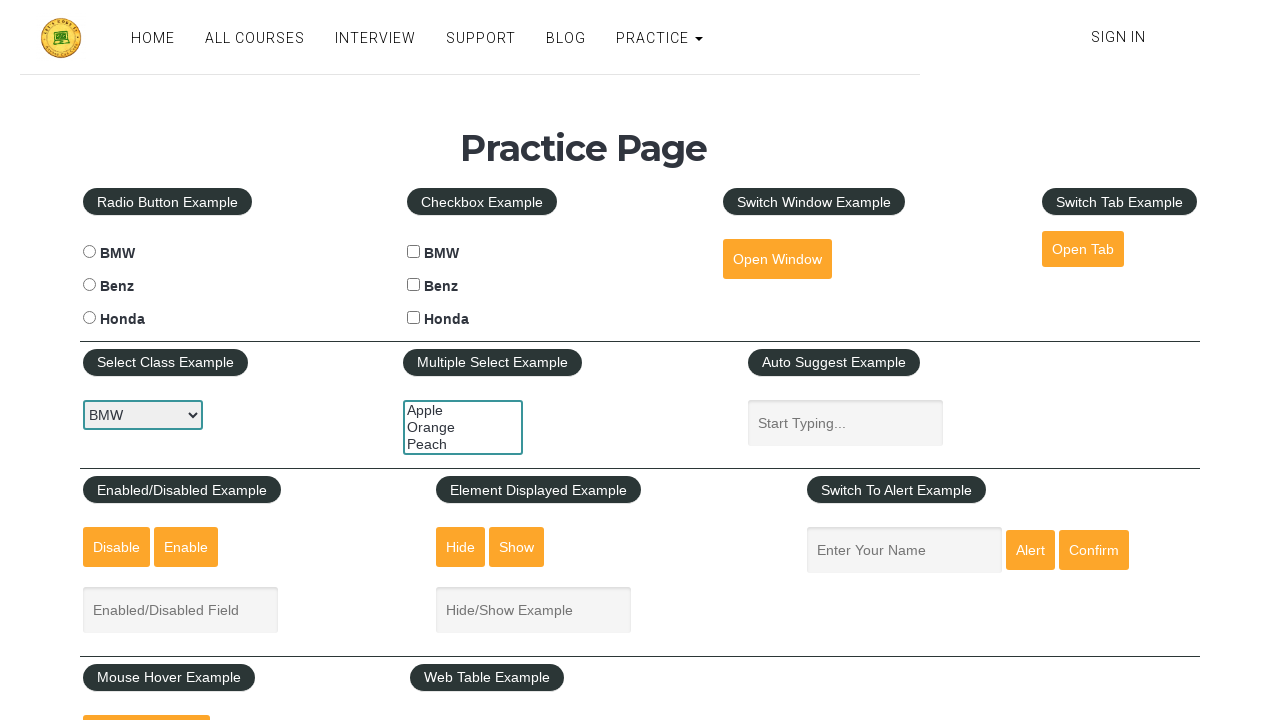

Verified PRACTICE link exists on the page
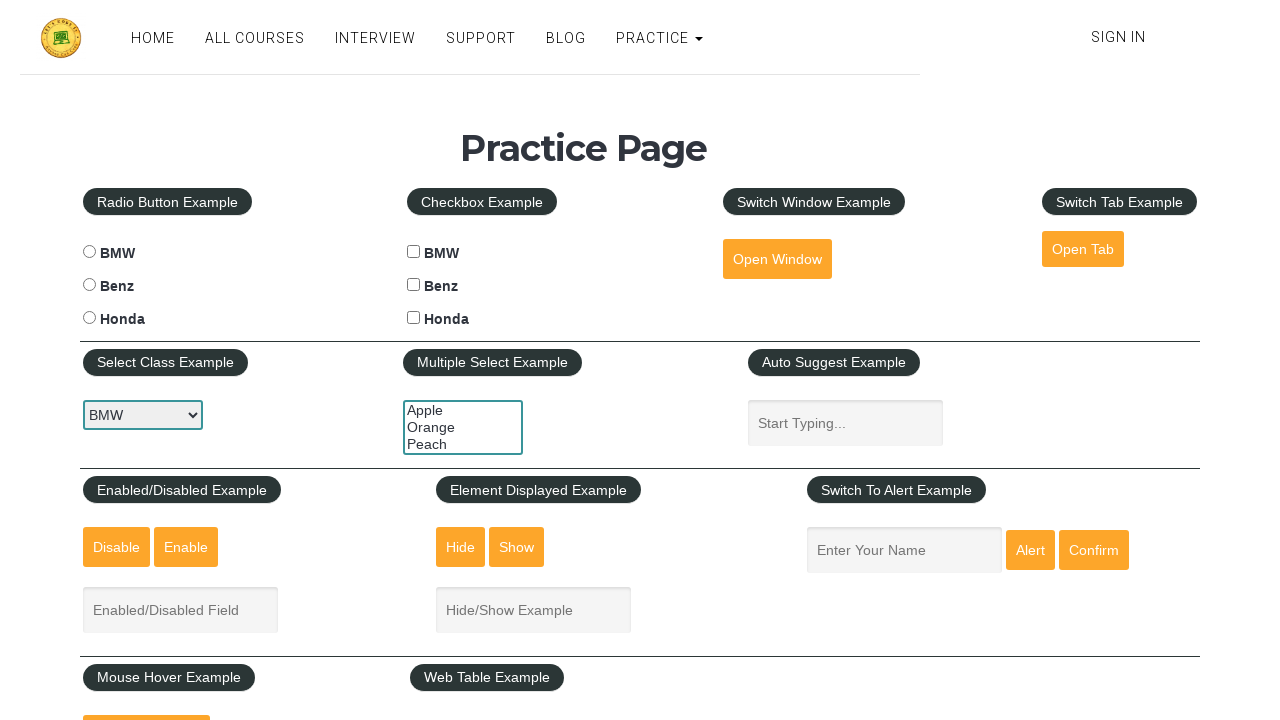

Entered 'ceva' text into input field with class 'inputs' on .inputs
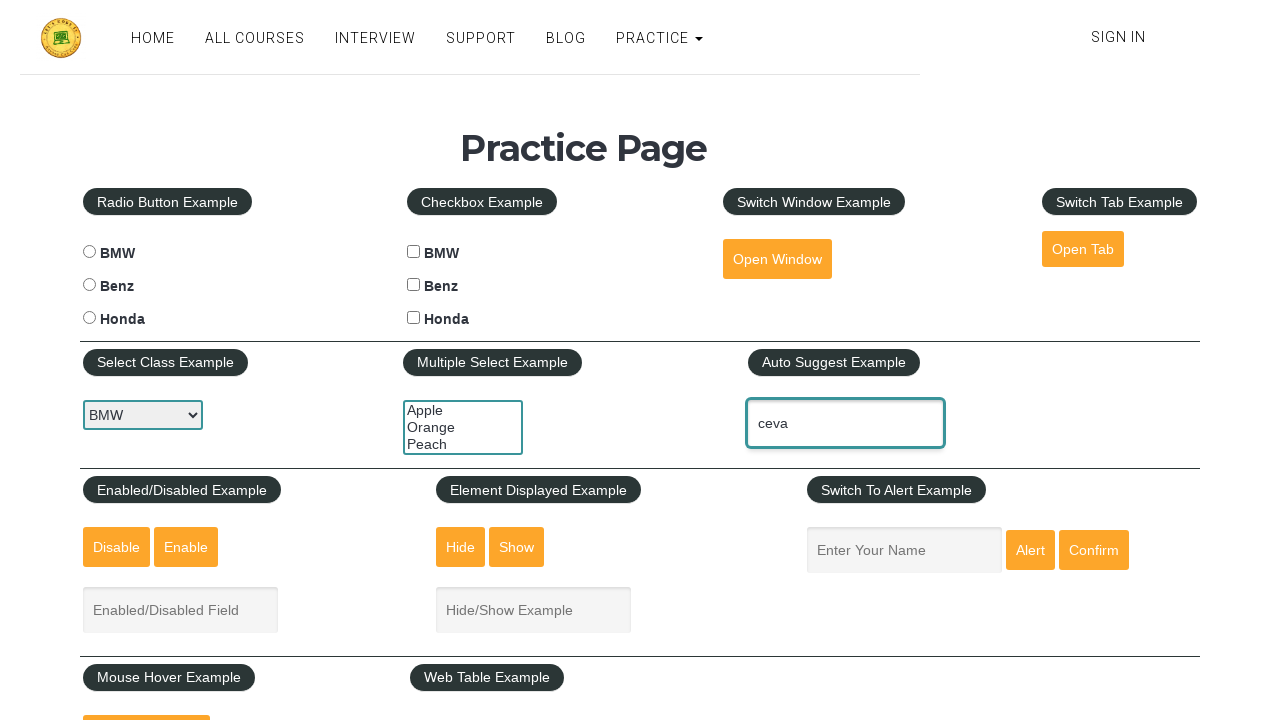

Verified h1 element exists on the page
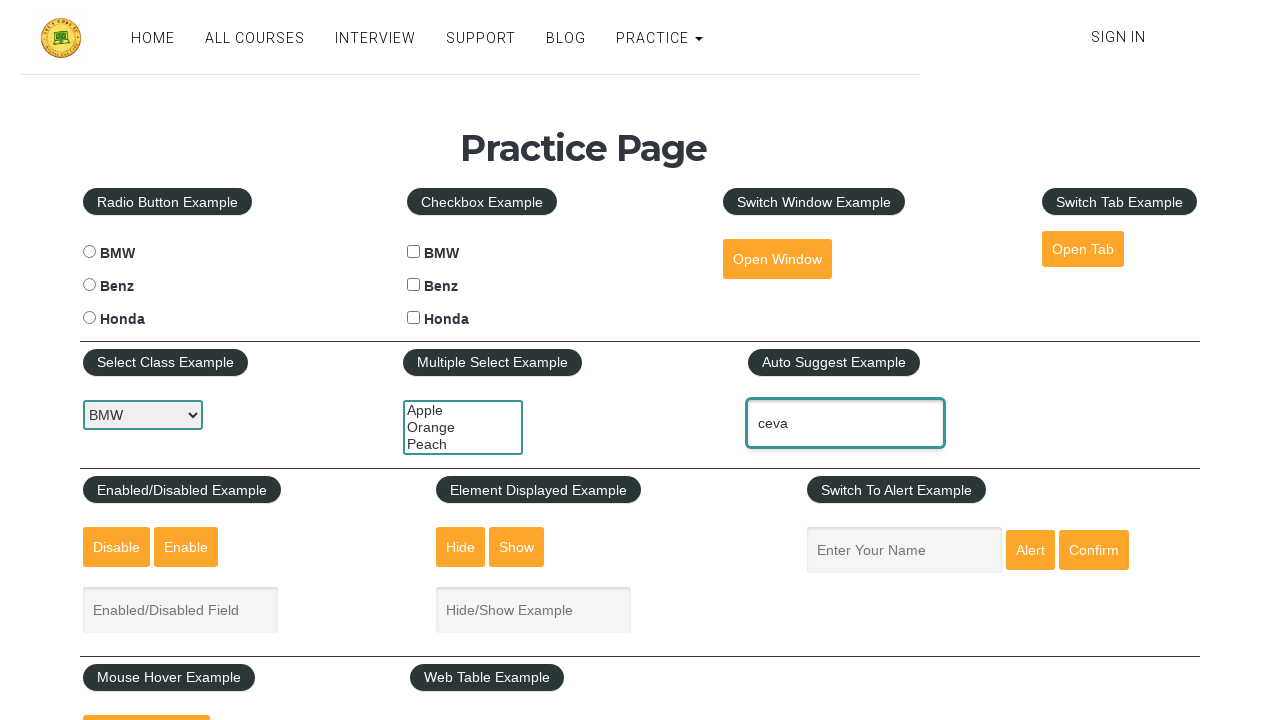

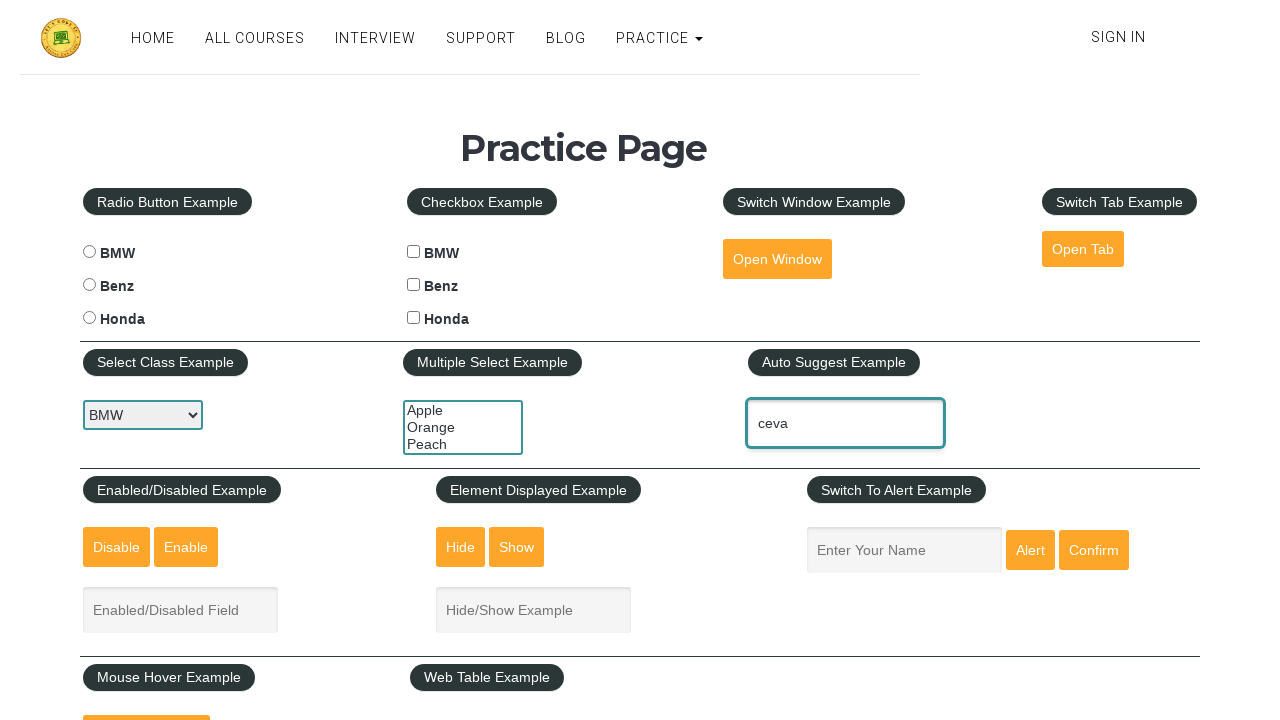